Tests mouse input events on a training page by performing left click, double click, and right click (context click) actions, verifying the active element text changes after each action.

Starting URL: https://v1.training-support.net/selenium/input-events

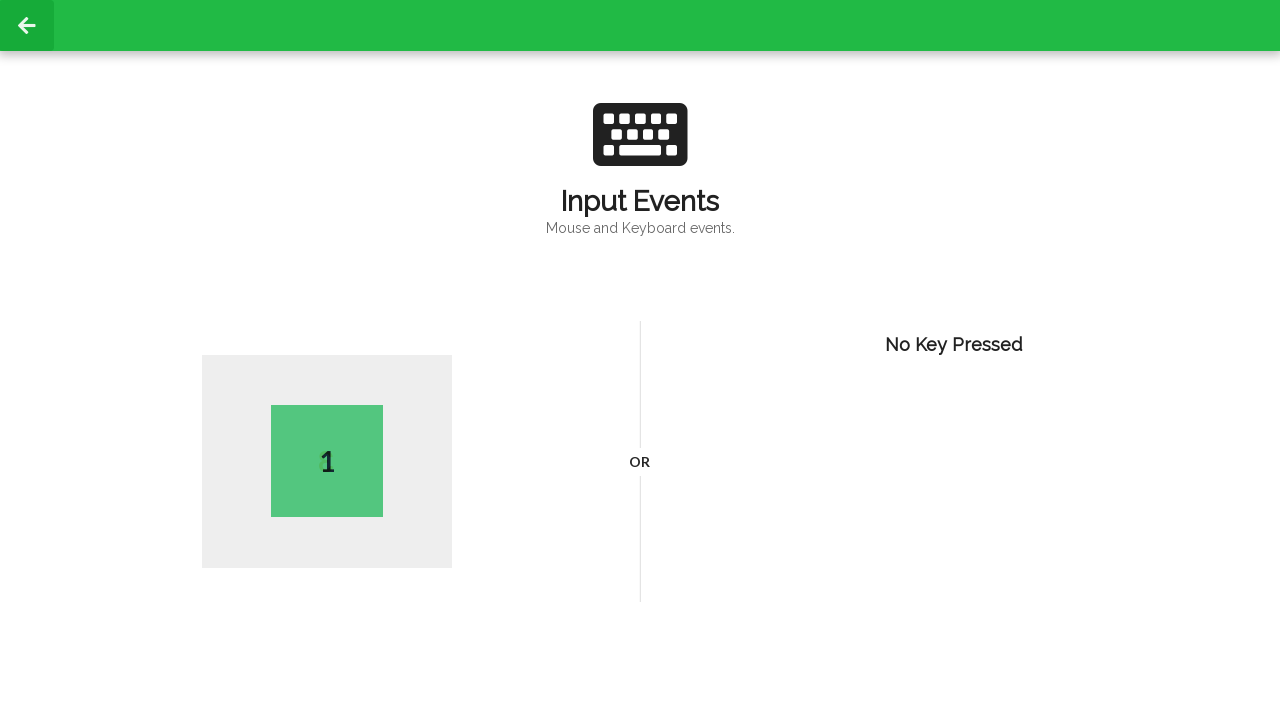

Performed left click on page body at (640, 360) on body
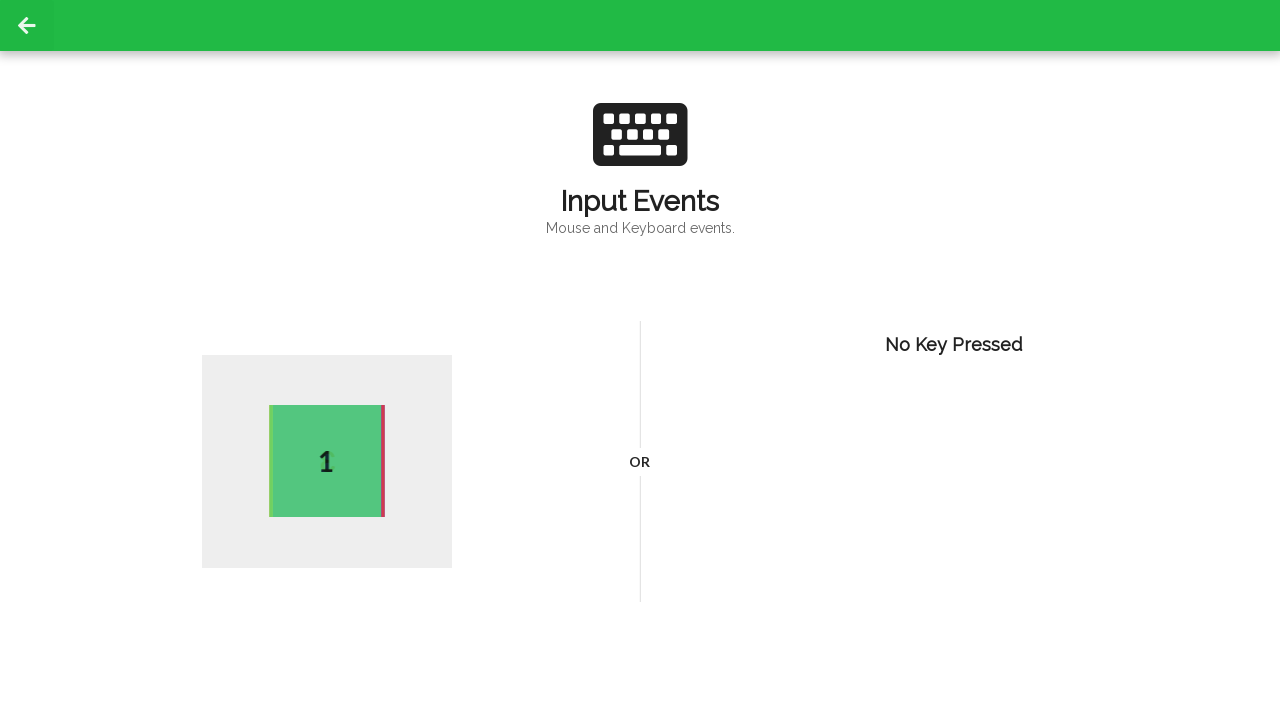

Waited 1000ms after left click
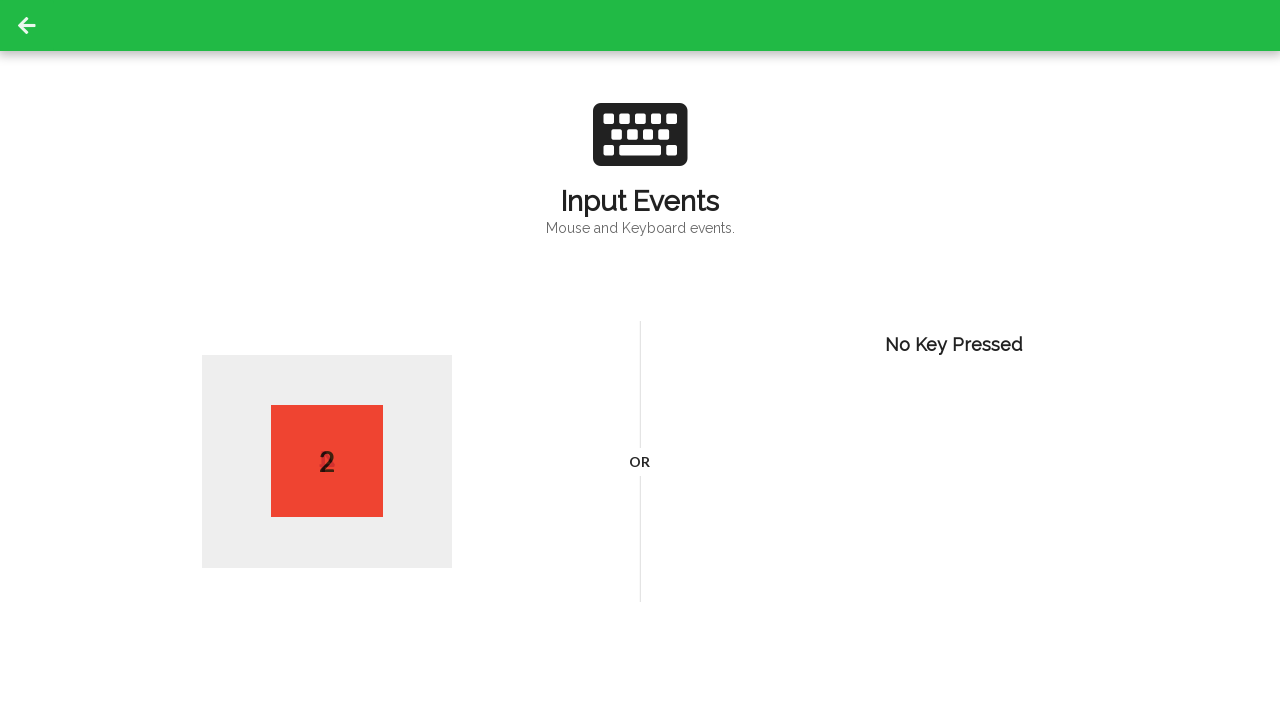

Retrieved active element text after left click: 2
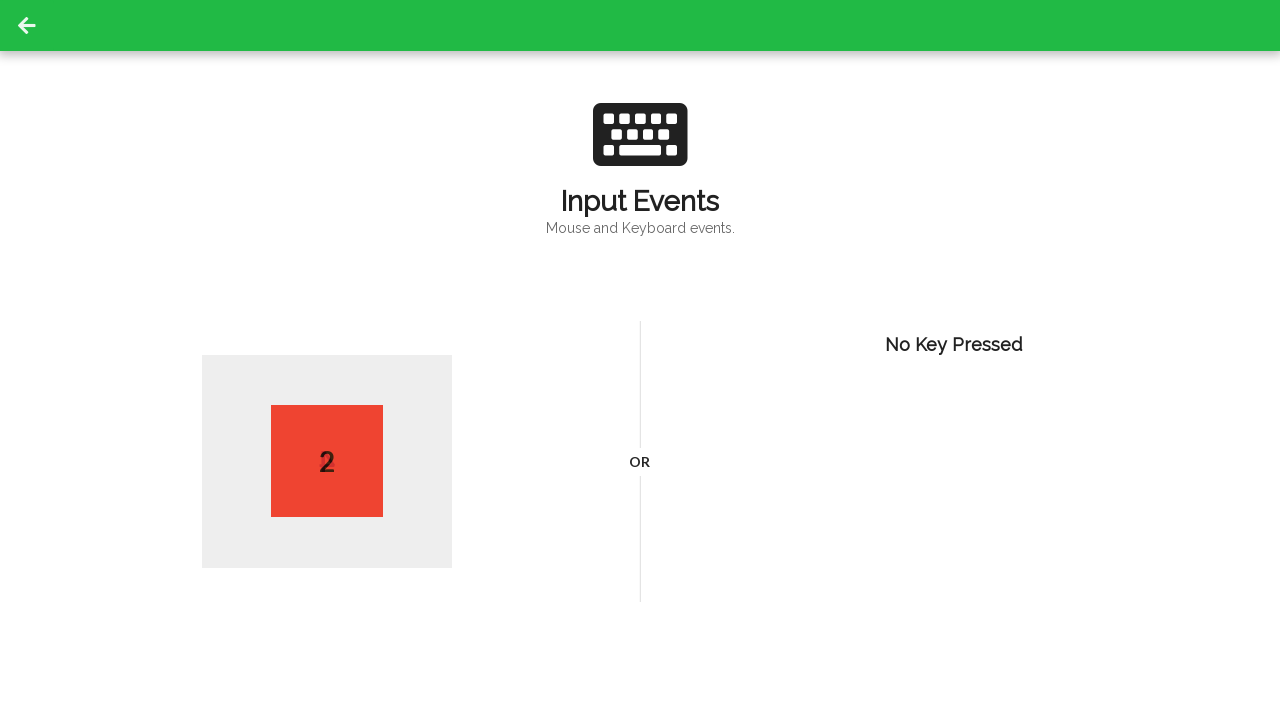

Performed double click on page body at (640, 360) on body
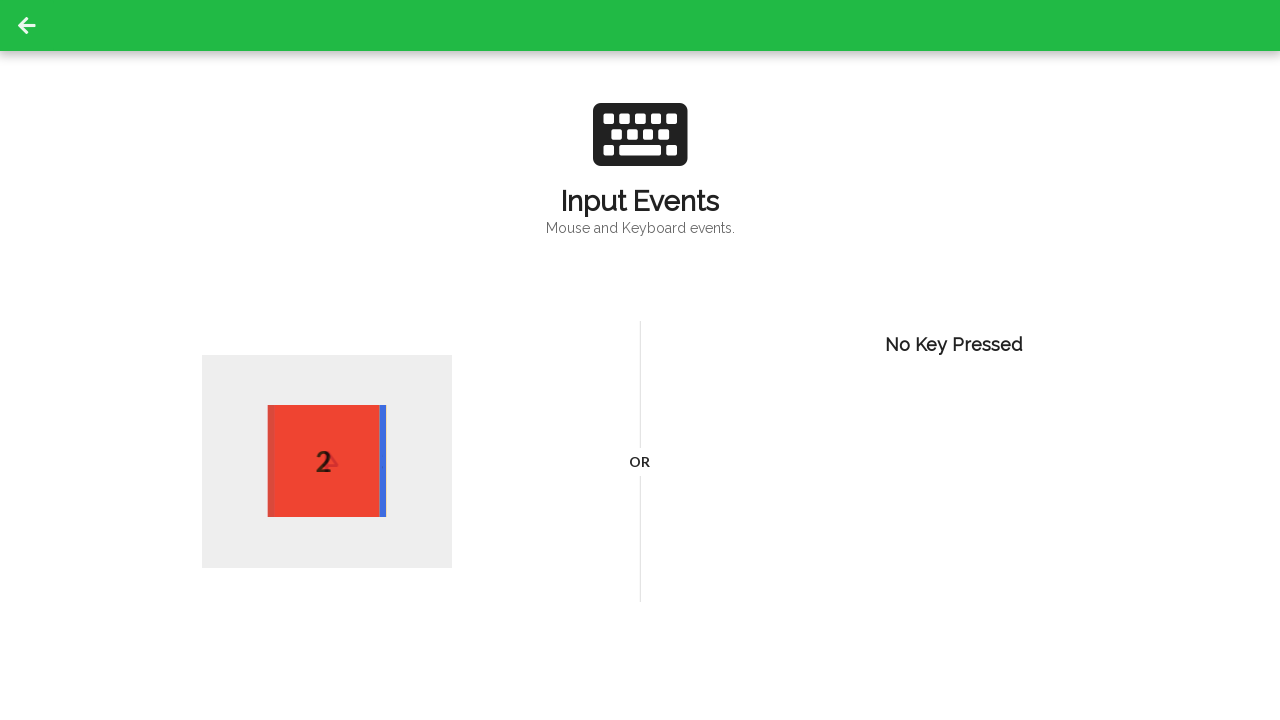

Waited 1000ms after double click
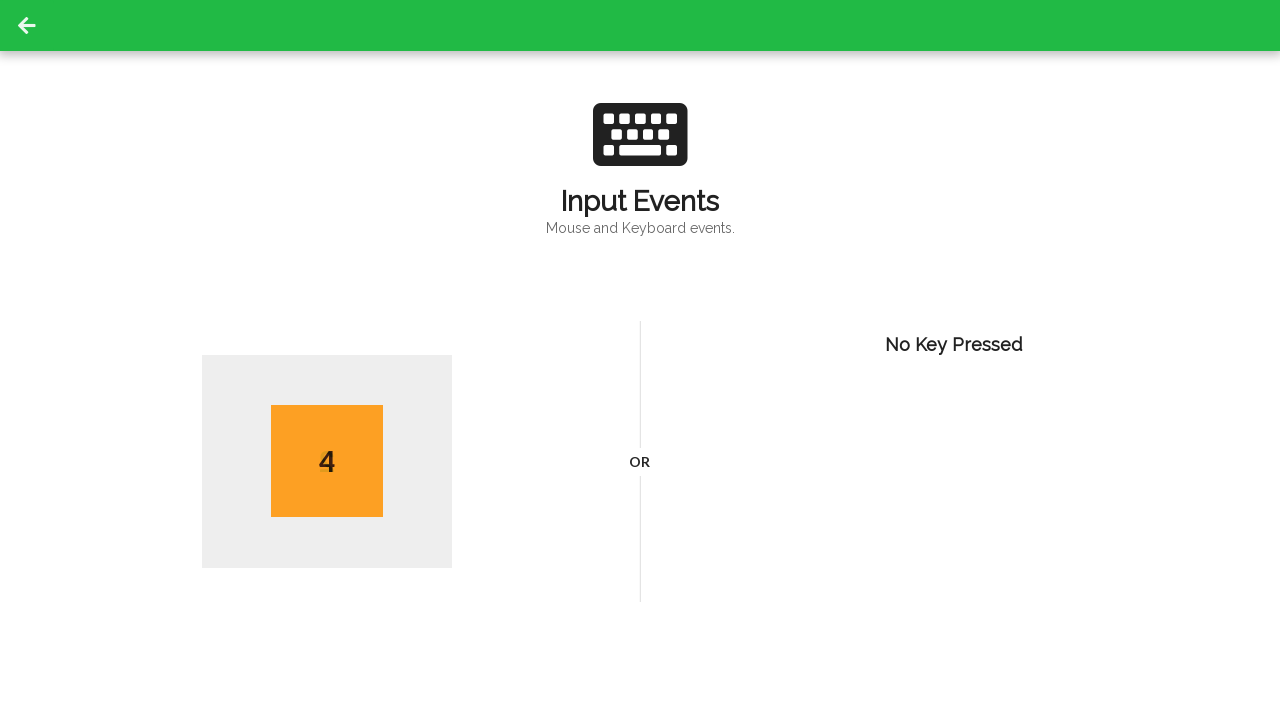

Retrieved active element text after double click: 4
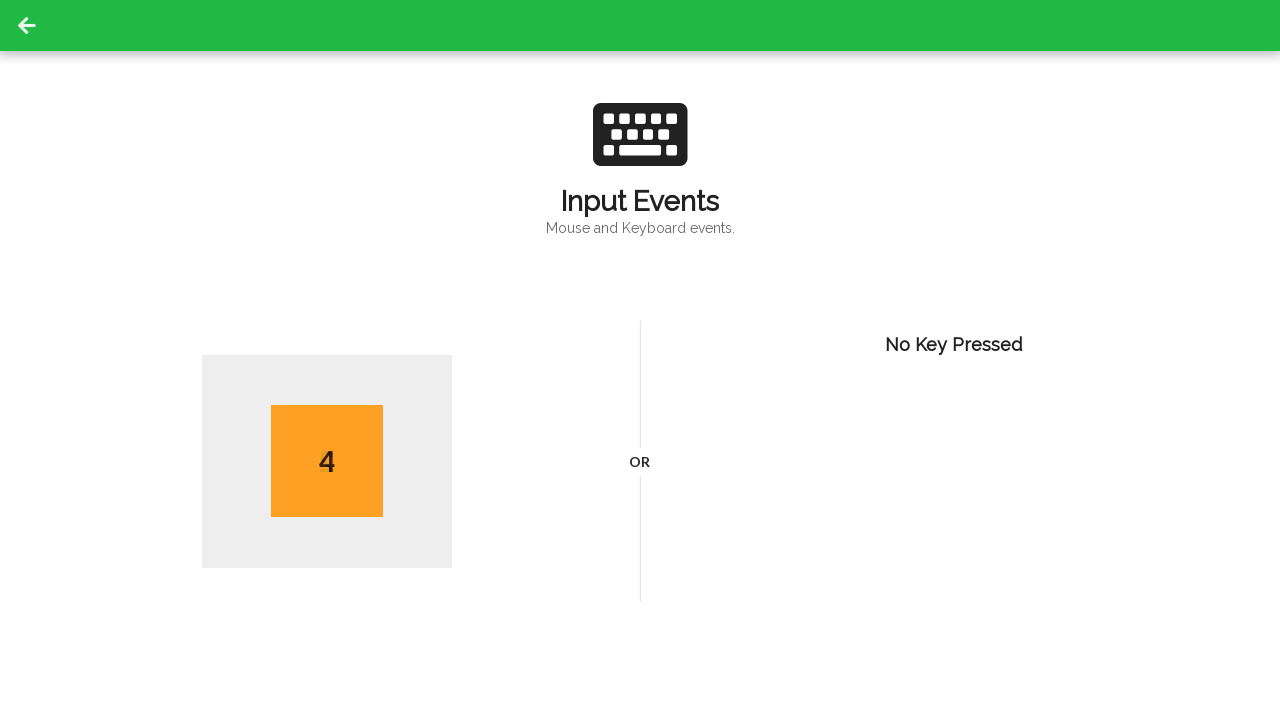

Performed right click (context click) on page body at (640, 360) on body
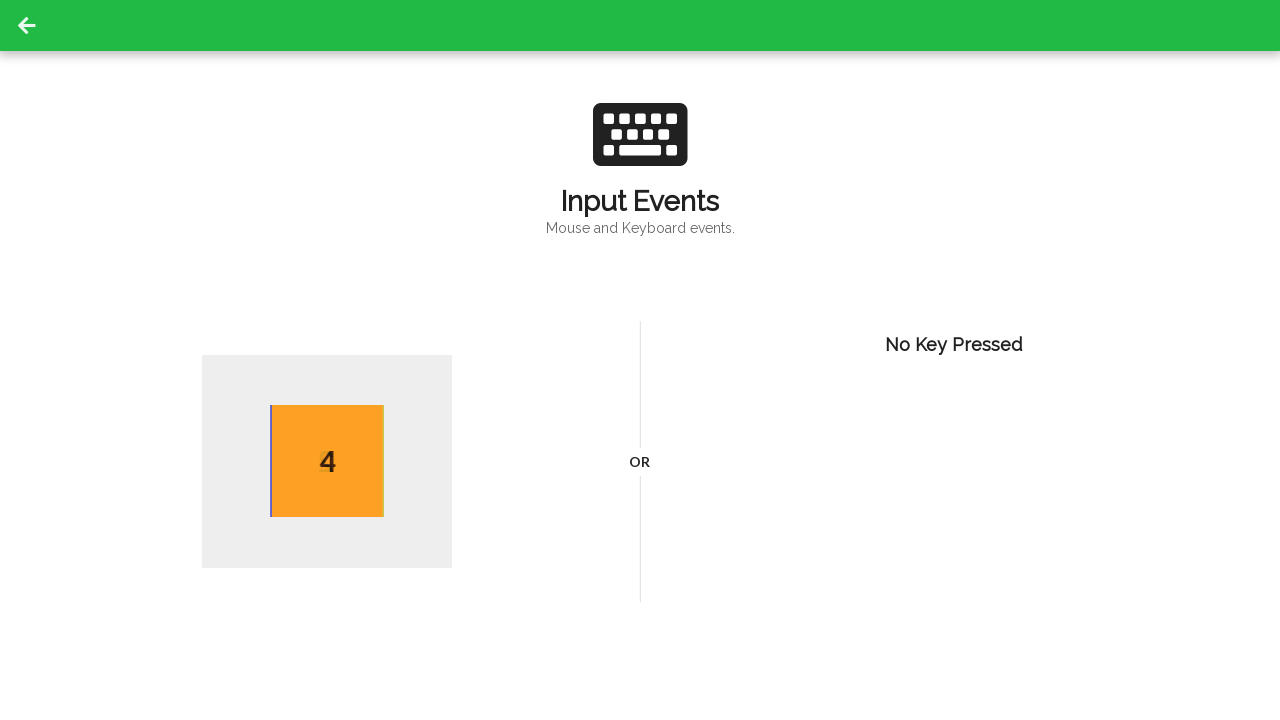

Waited 1000ms after right click
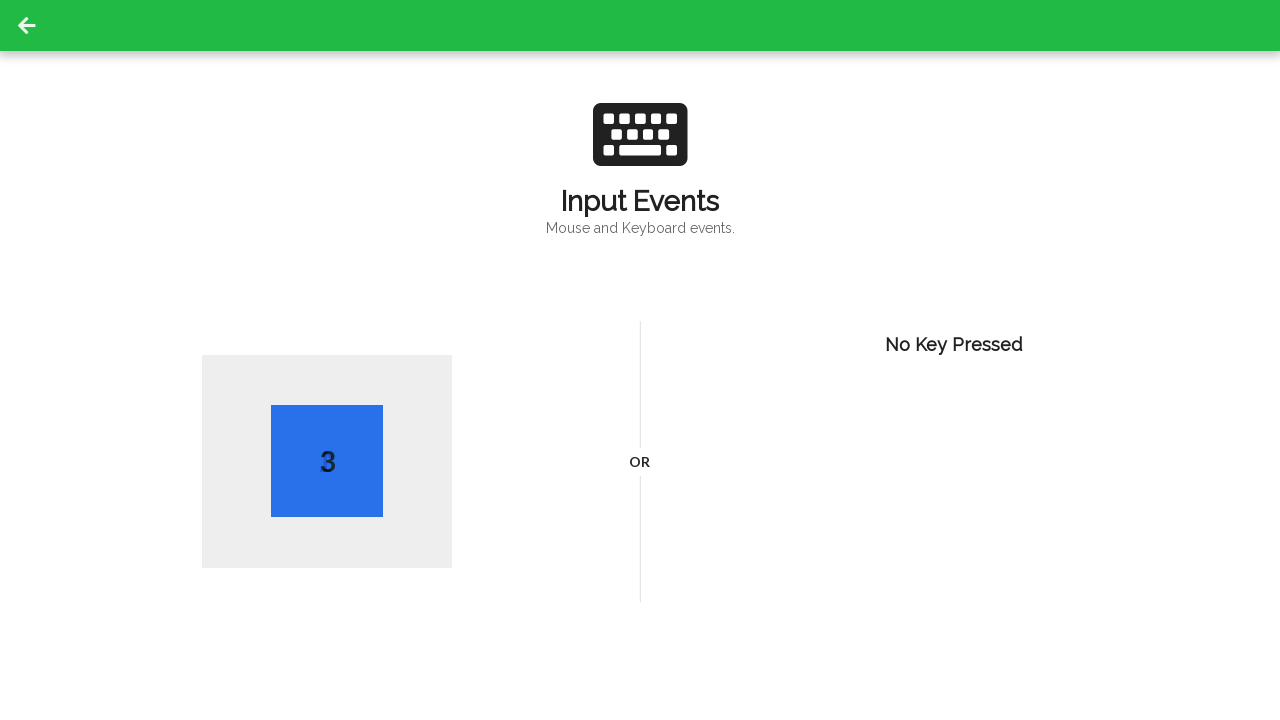

Retrieved active element text after right click: 3
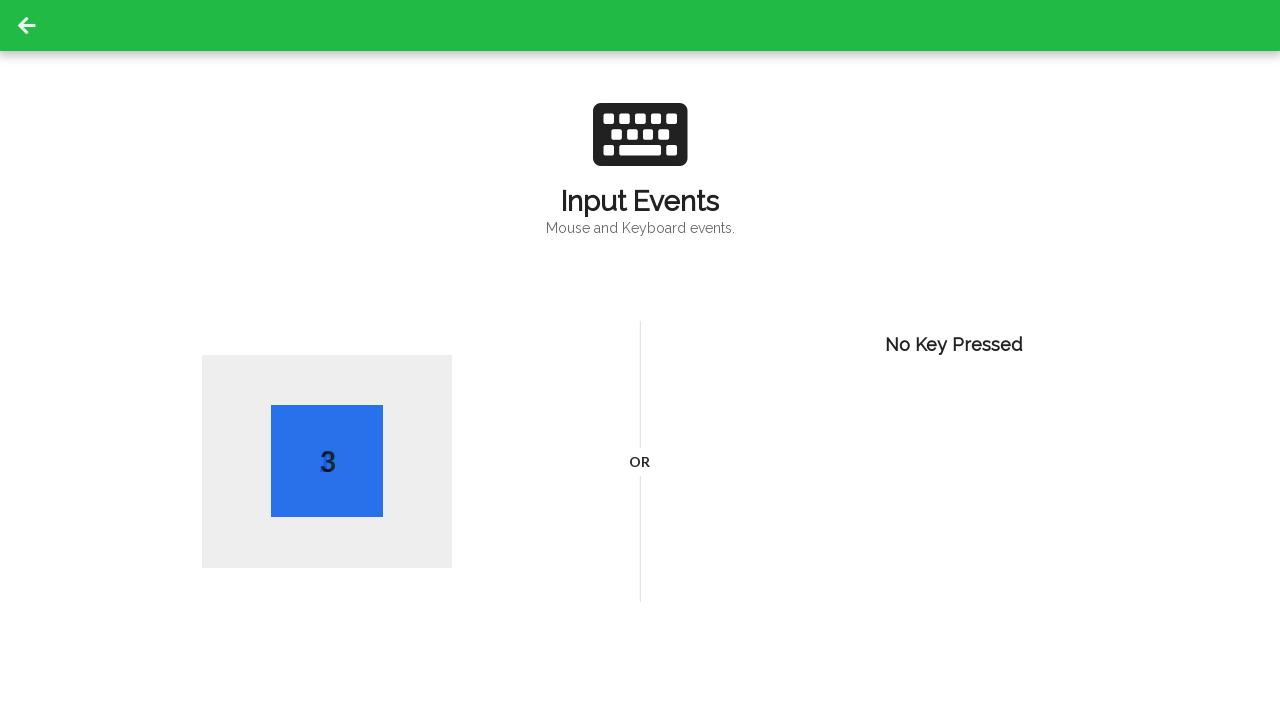

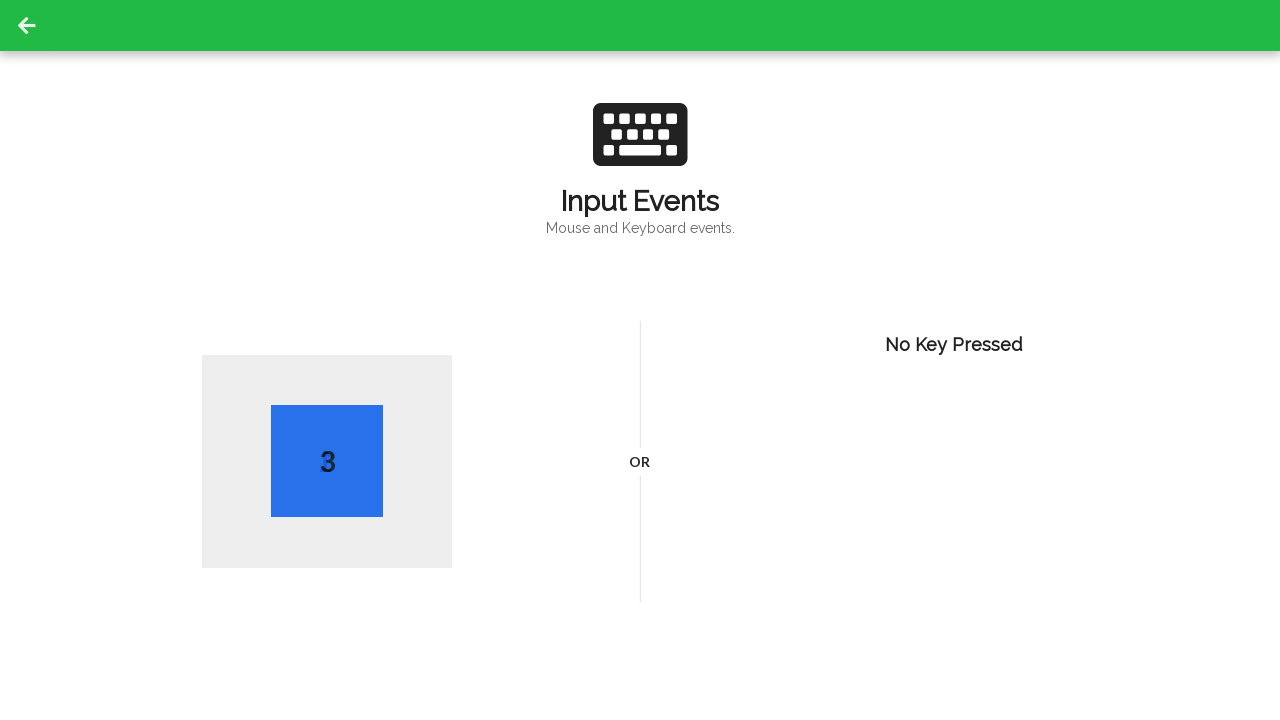